Navigates to Pro Kabaddi standings page and retrieves the points for Tamil Thalaivas team from the standings table

Starting URL: https://www.prokabaddi.com/standings

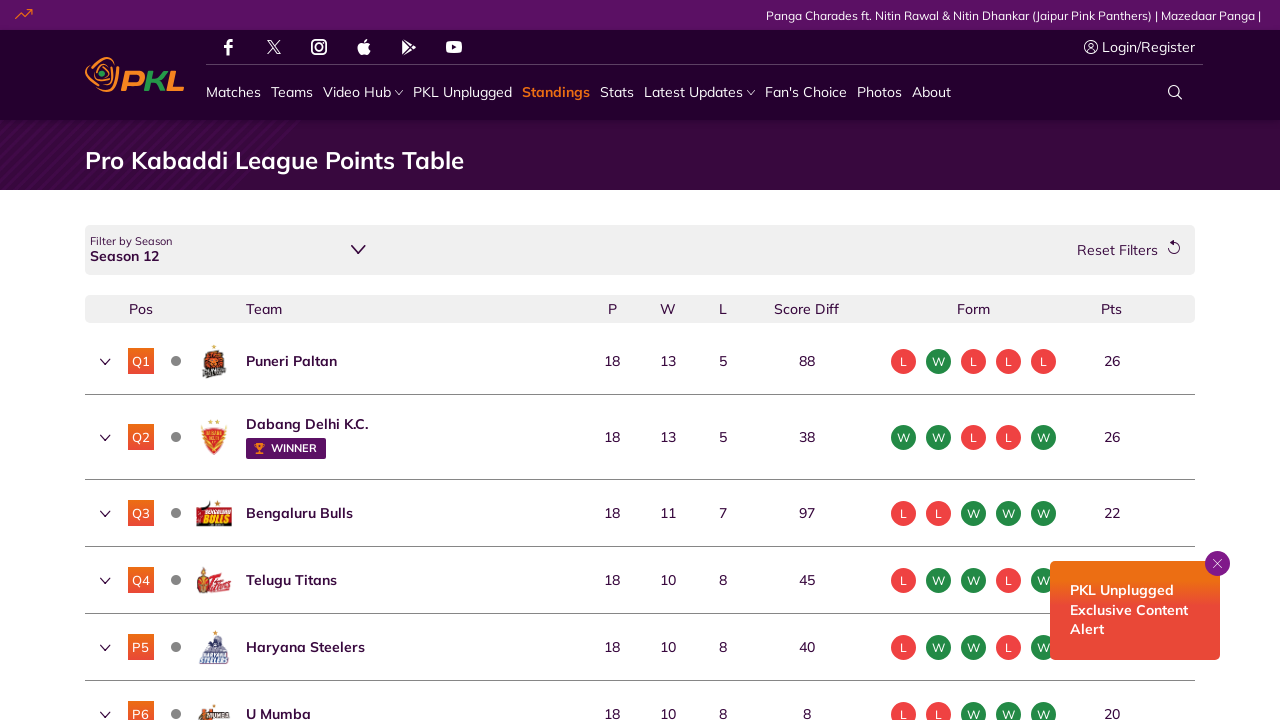

Waited for Tamil Thalaivas team name to appear in standings table
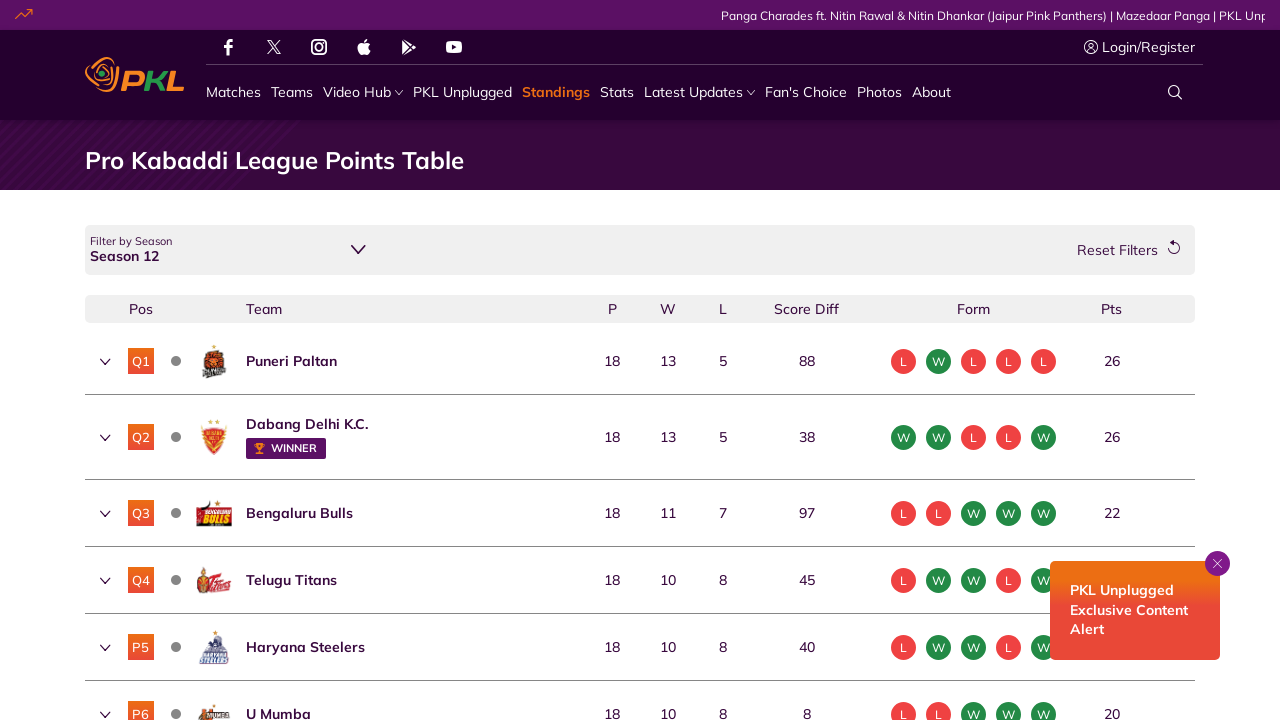

Located points element for Tamil Thalaivas team
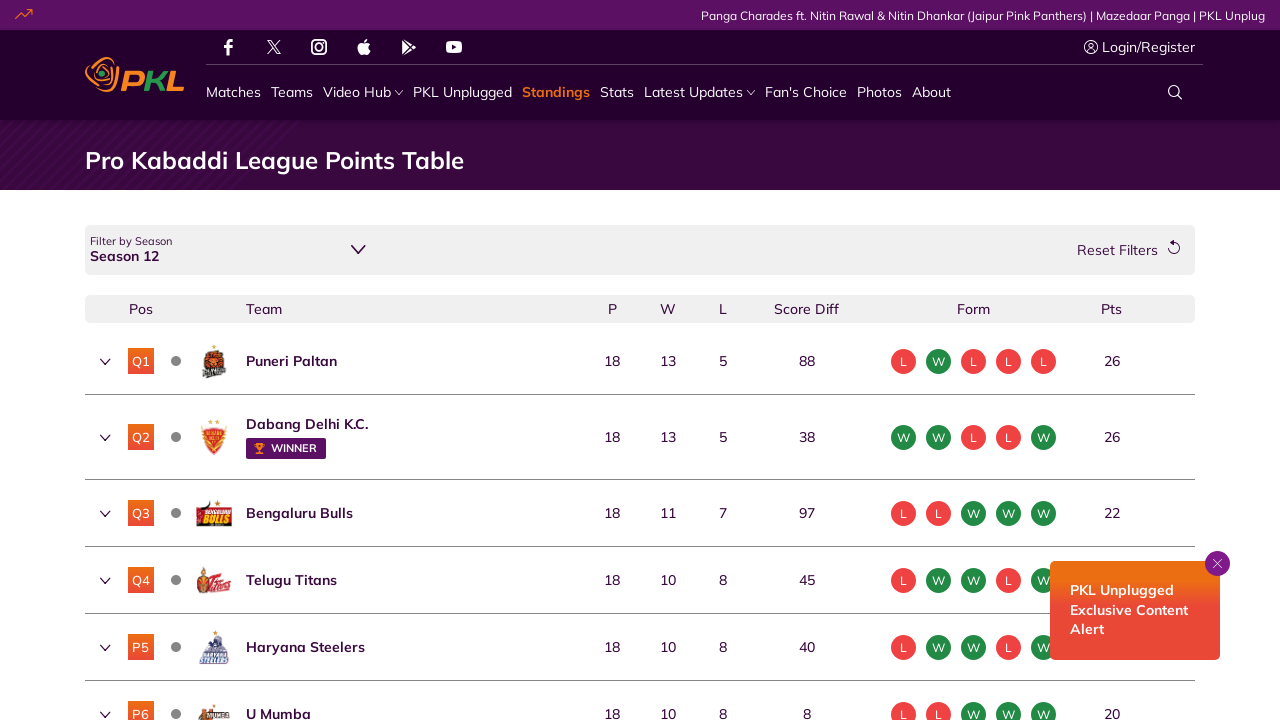

Tamil Thalaivas points element is now visible
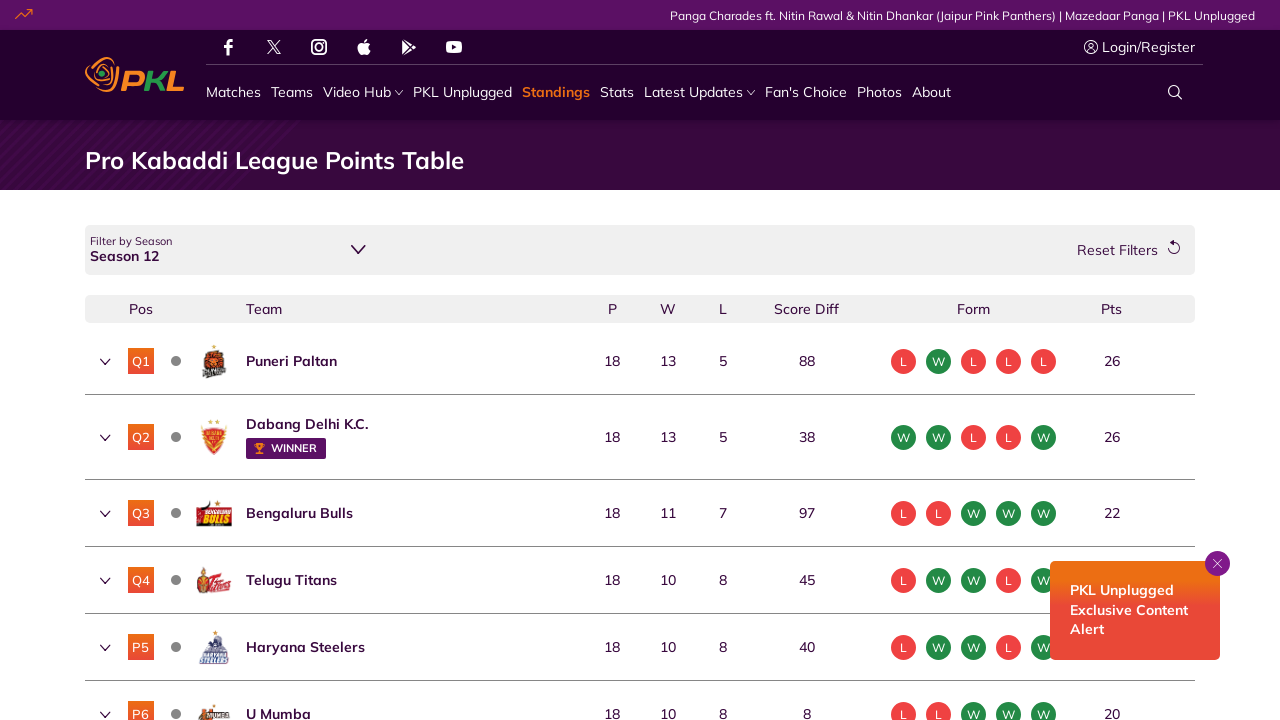

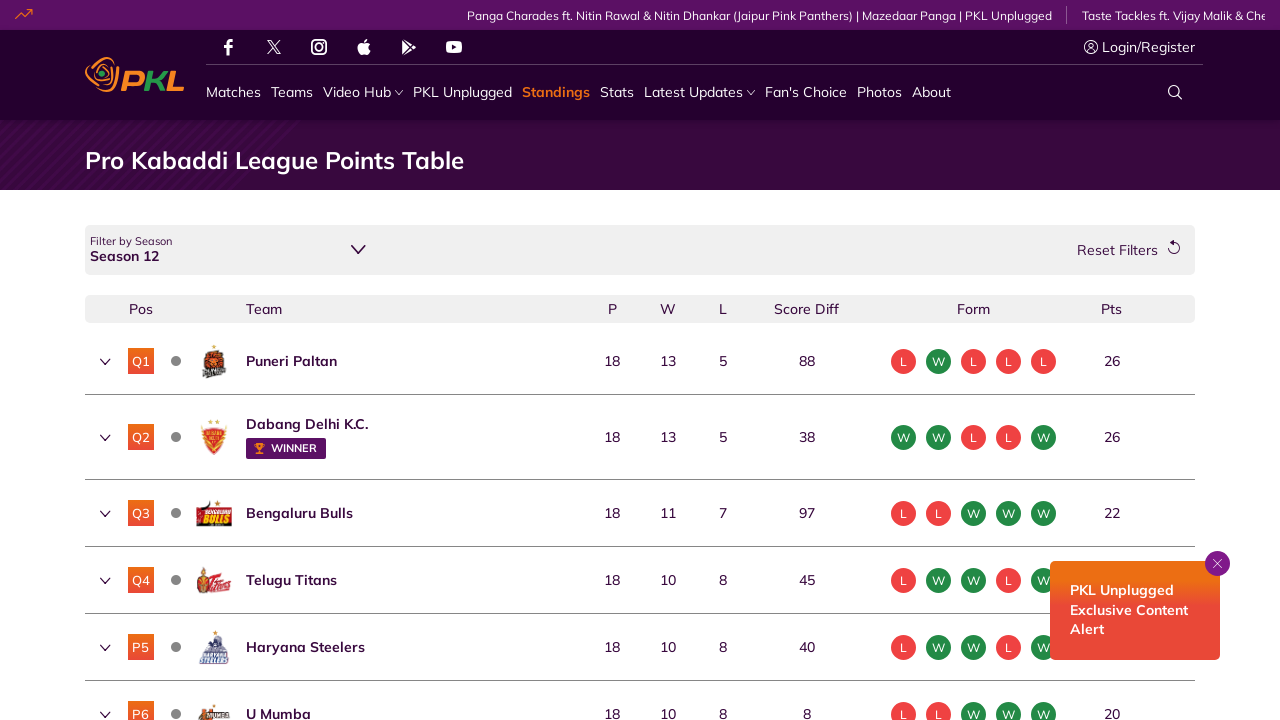